Tests dynamic loading functionality where an element is added to the DOM after clicking a start button, waiting for the loading to complete and verifying the finish text appears

Starting URL: http://the-internet.herokuapp.com/dynamic_loading/2

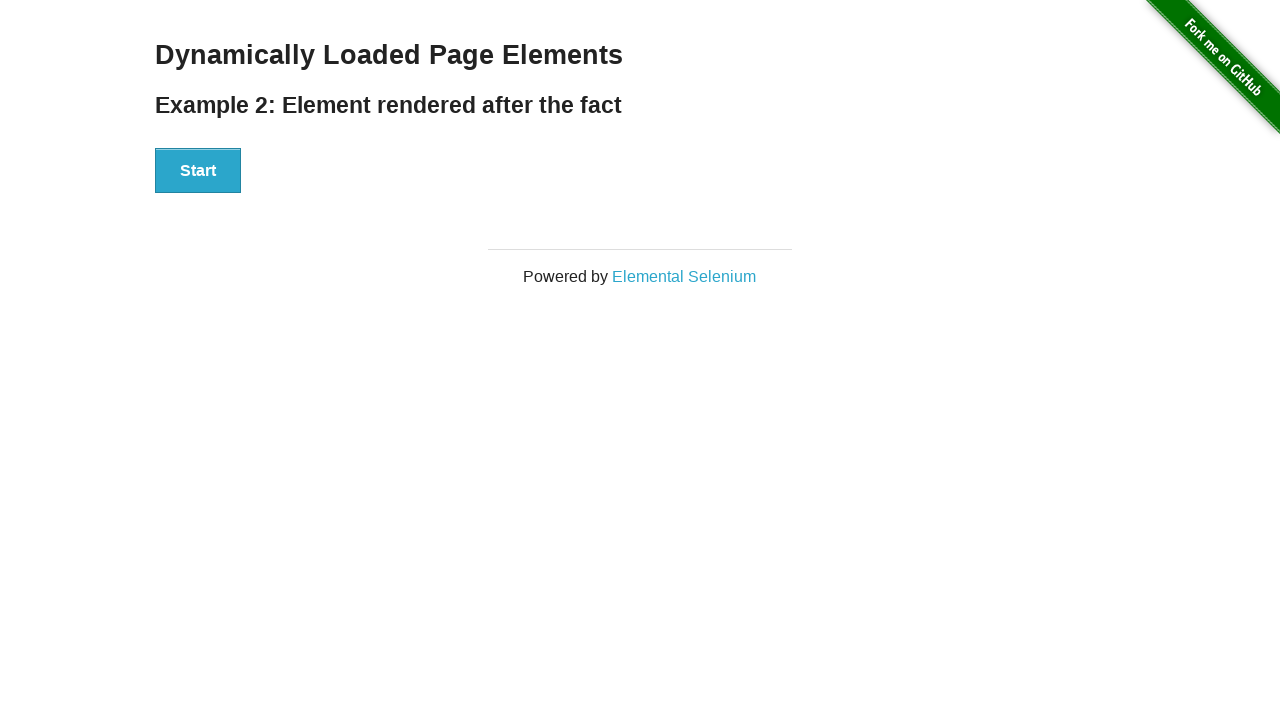

Clicked the Start button to initiate dynamic loading at (198, 171) on #start button
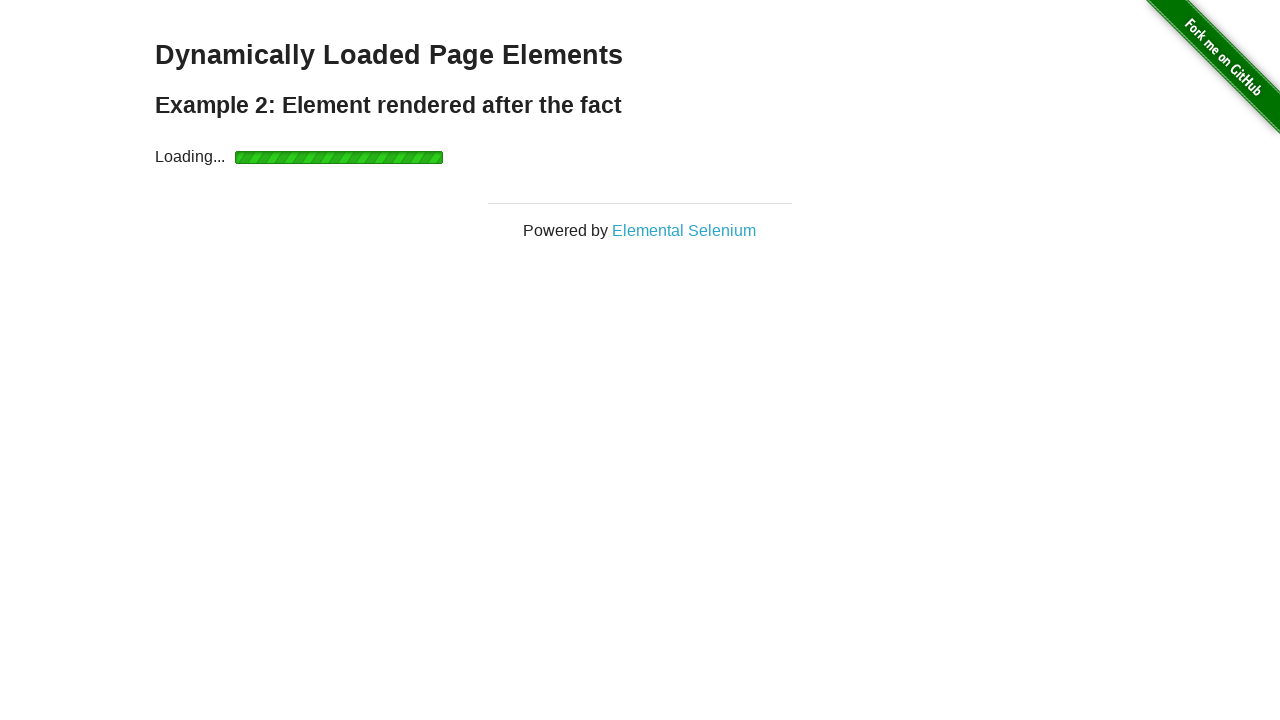

Waited for finish element to appear after loading completed
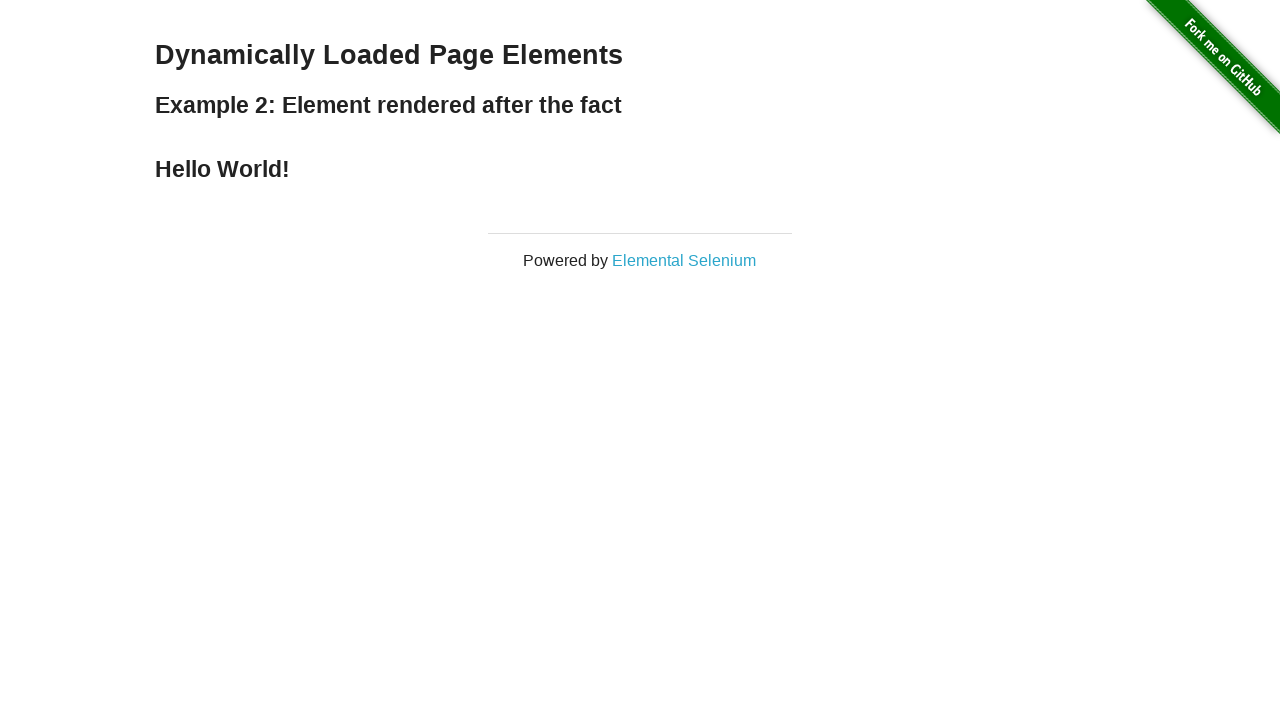

Verified finish element is visible on the page
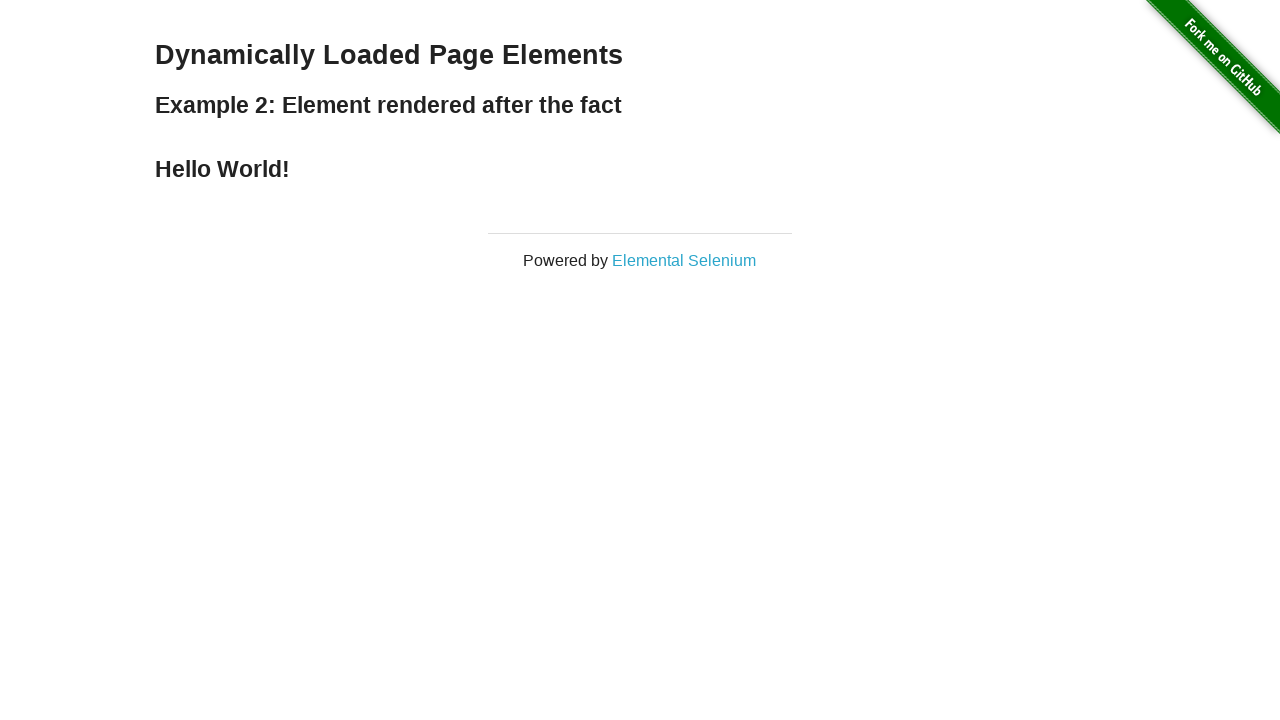

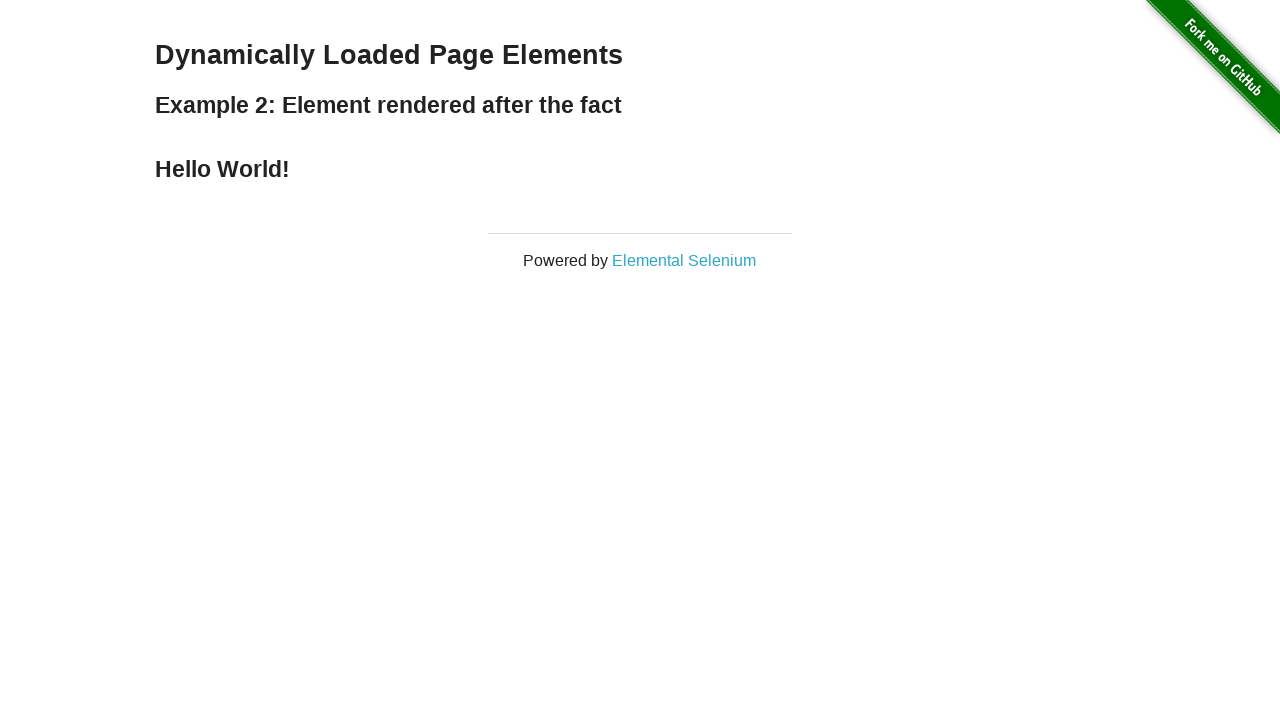